Tests various input field interactions including typing text, pressing keys (End, Tab), getting attribute values, and clearing text fields on a practice form page.

Starting URL: https://letcode.in/edit

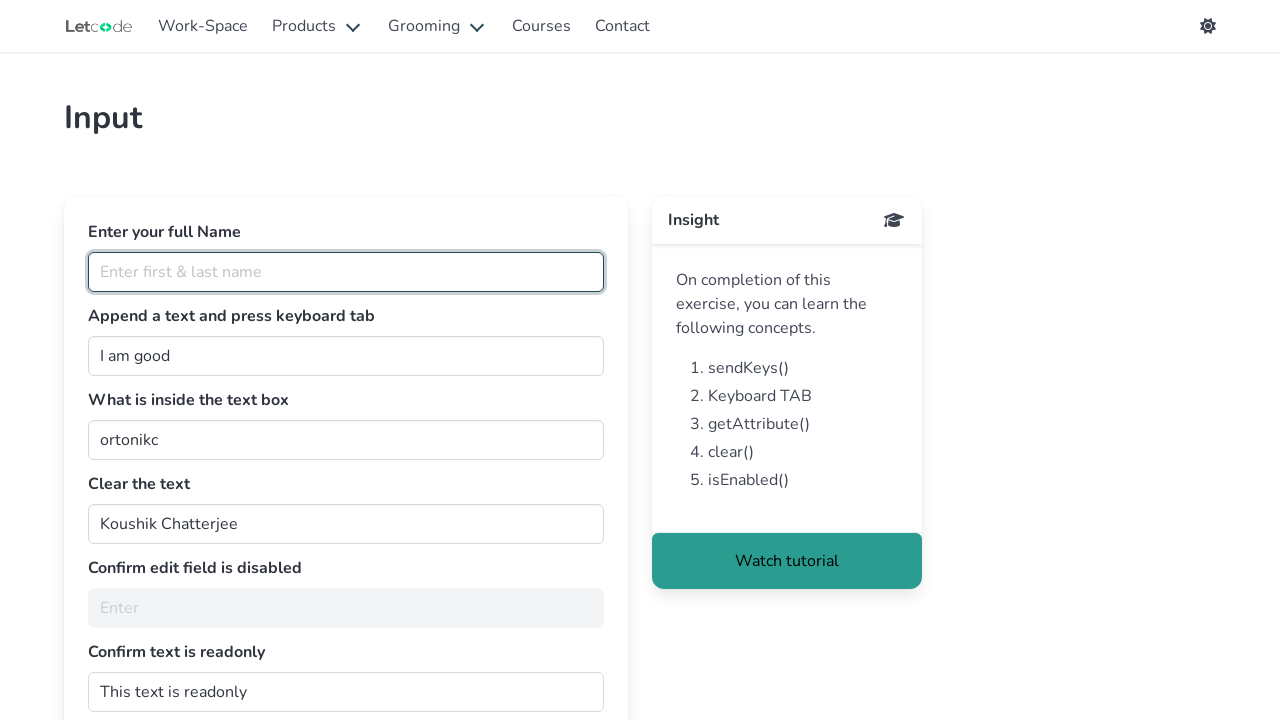

Typed 'Koushik C' in fullName field on #fullName
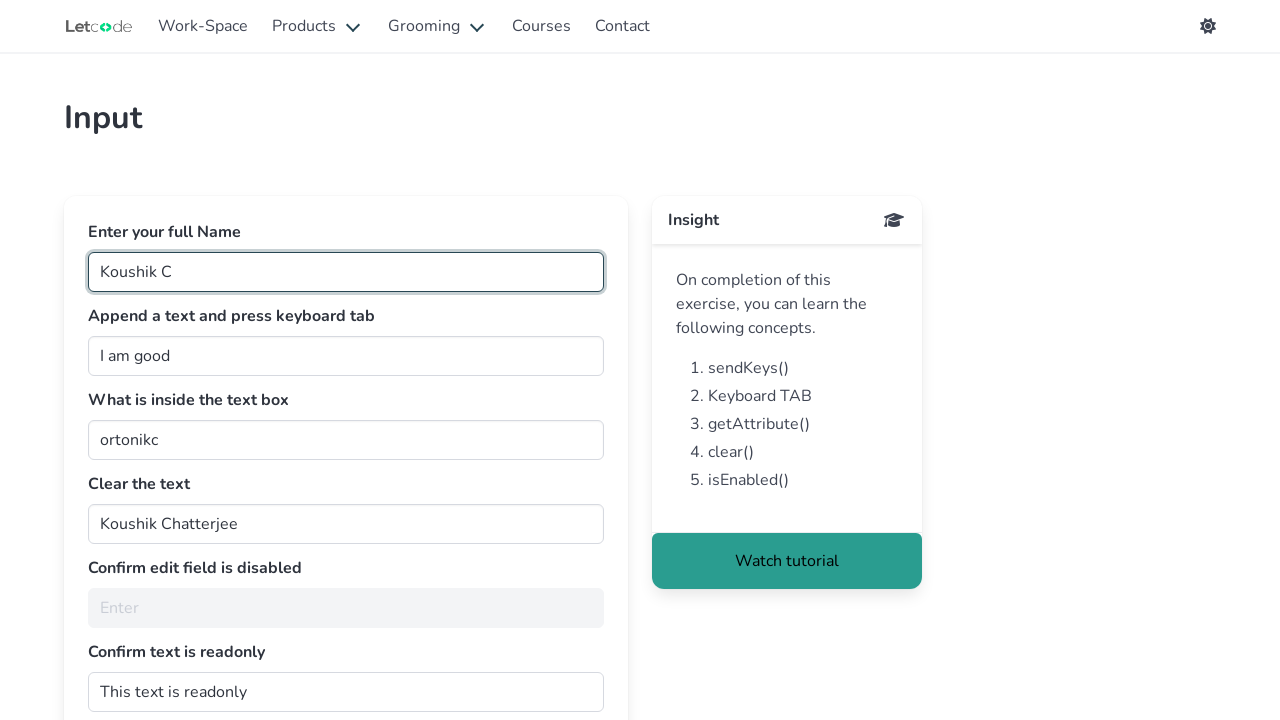

Located join input field
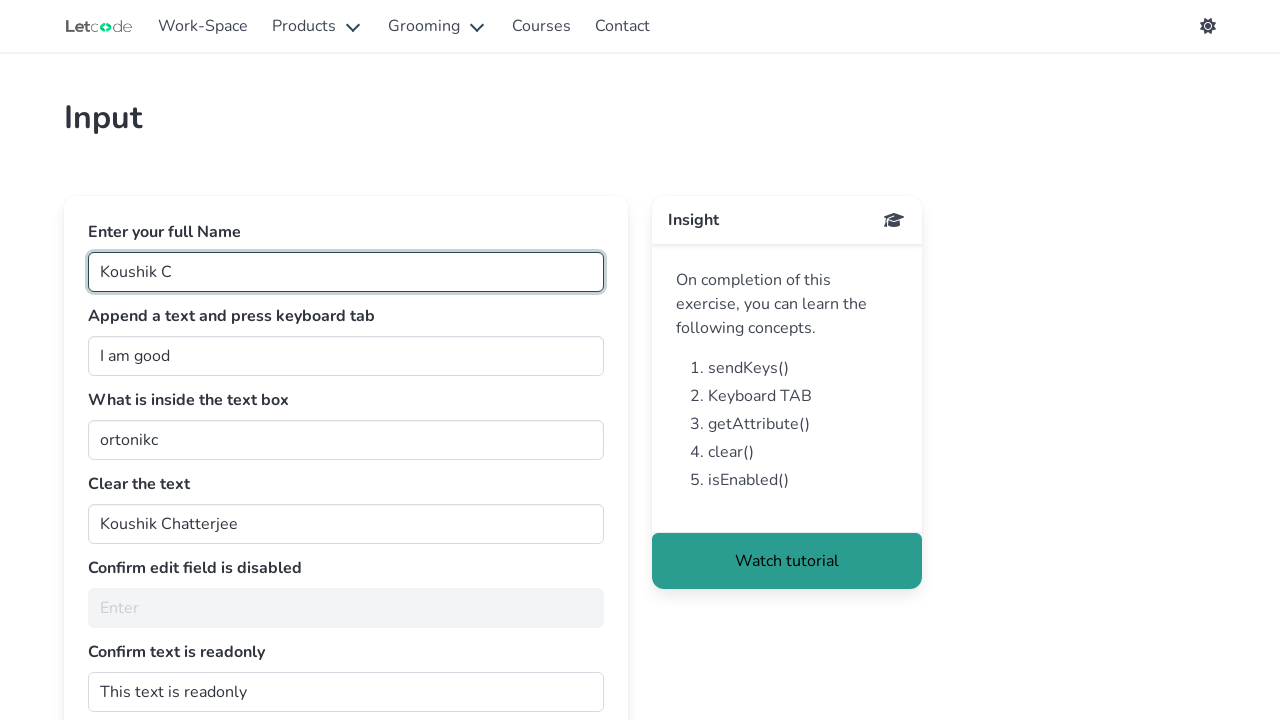

Pressed End key in join field on #join
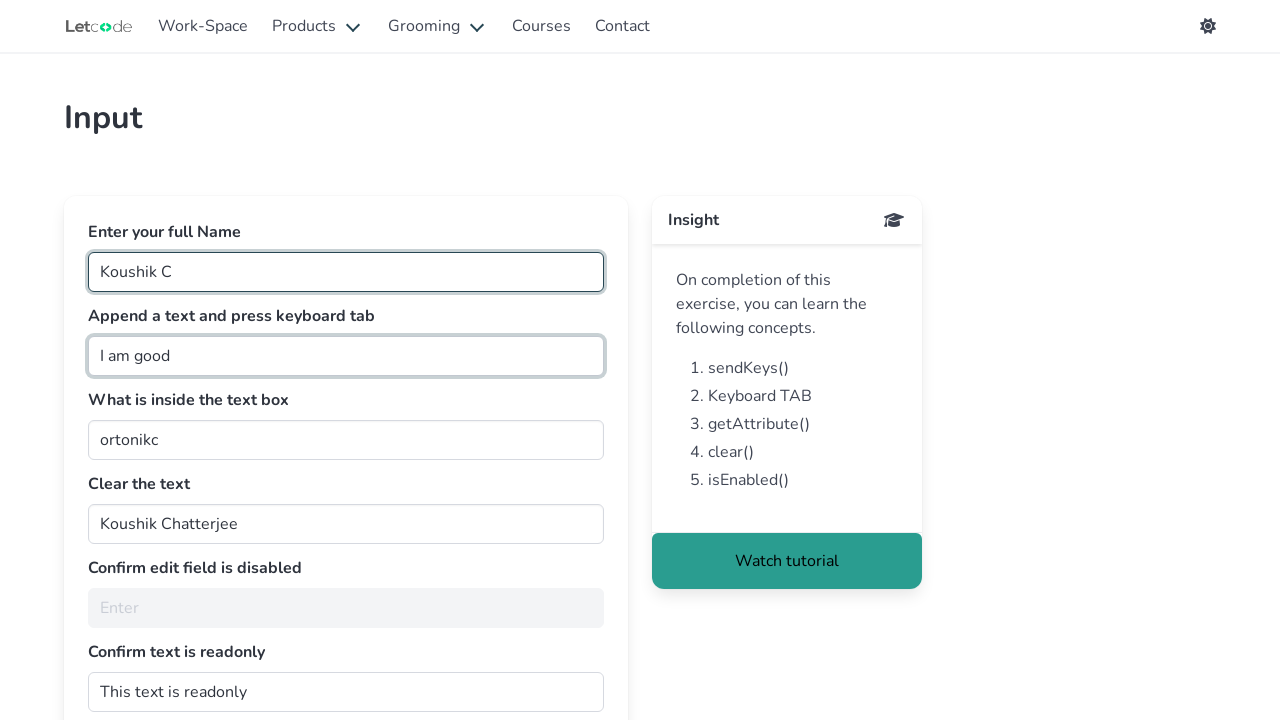

Typed ' man' in join field on #join
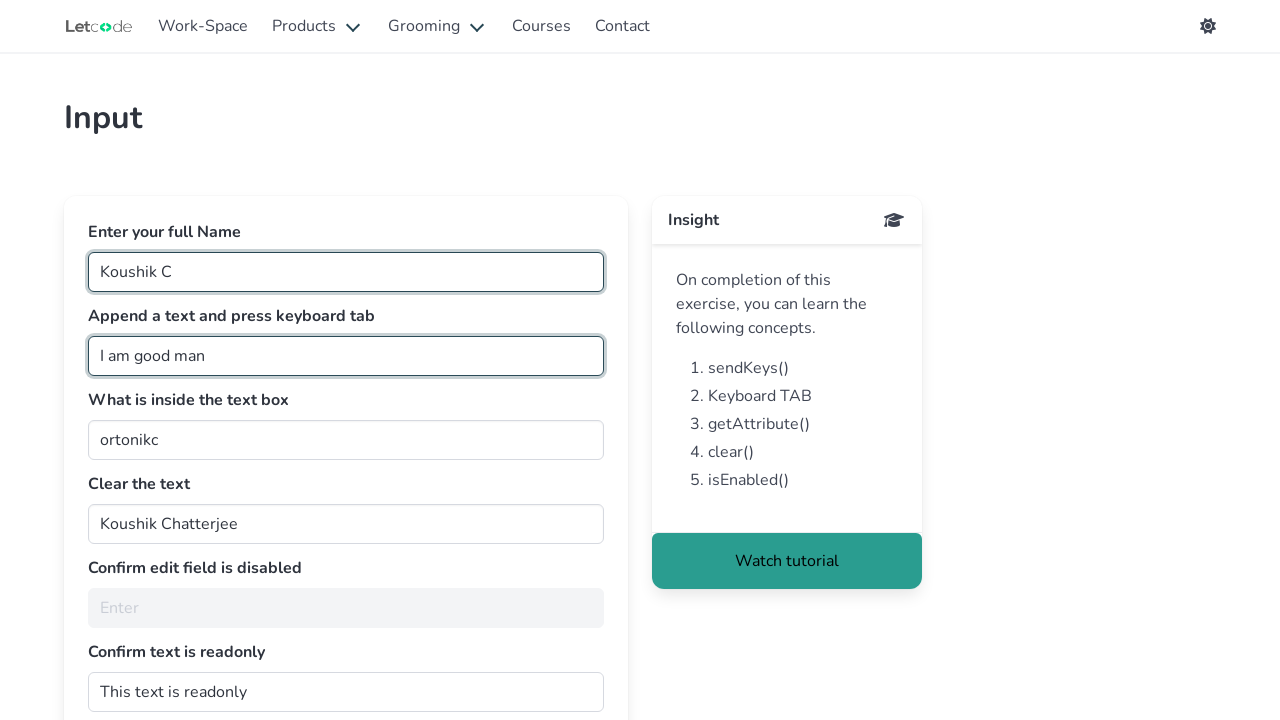

Pressed Tab key to move focus from join field on #join
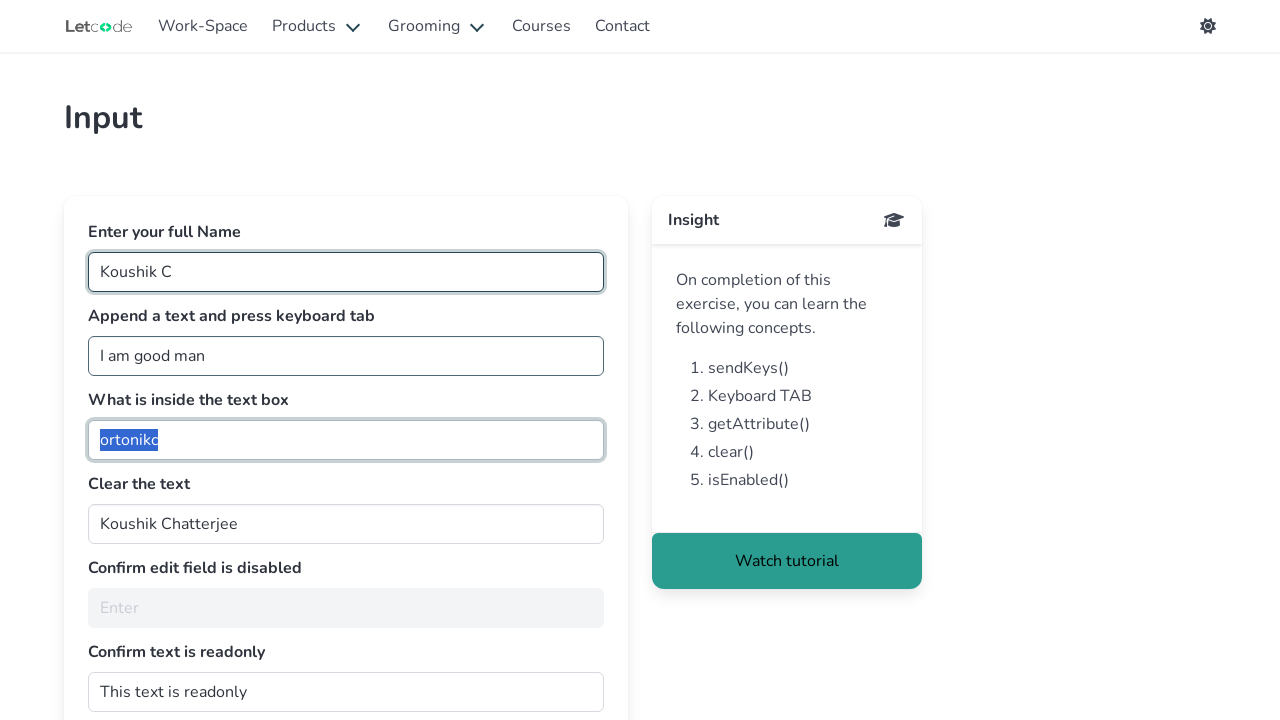

Typed 'Koushik C' in fullName field again on #fullName
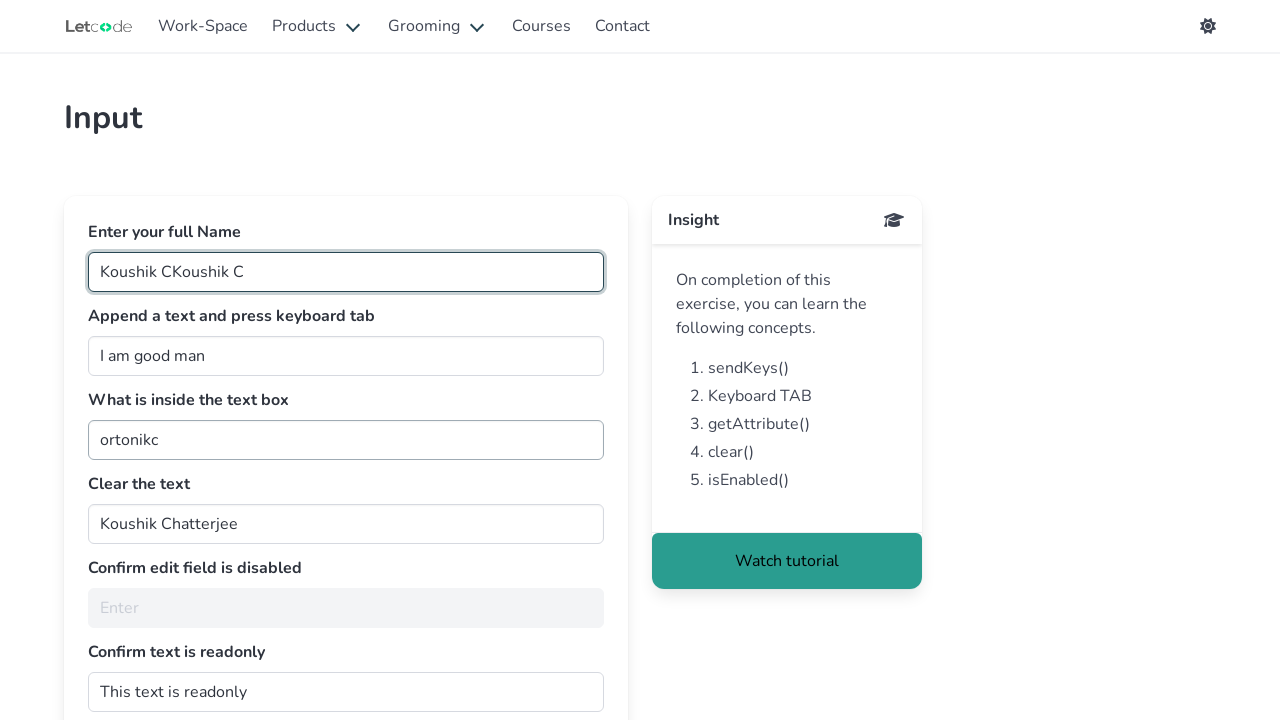

Retrieved value attribute from getMe field
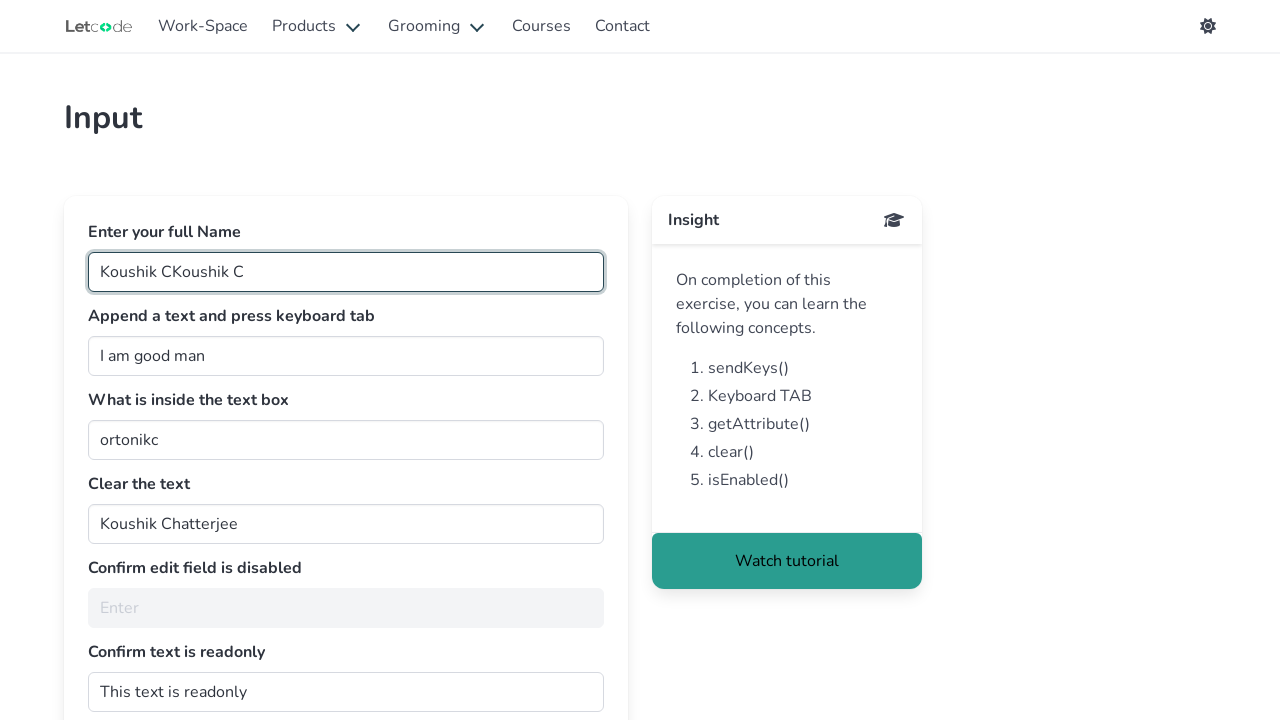

Cleared the text field associated with 'Clear the text' label on (//label[text()='Clear the text']/following::input)[1]
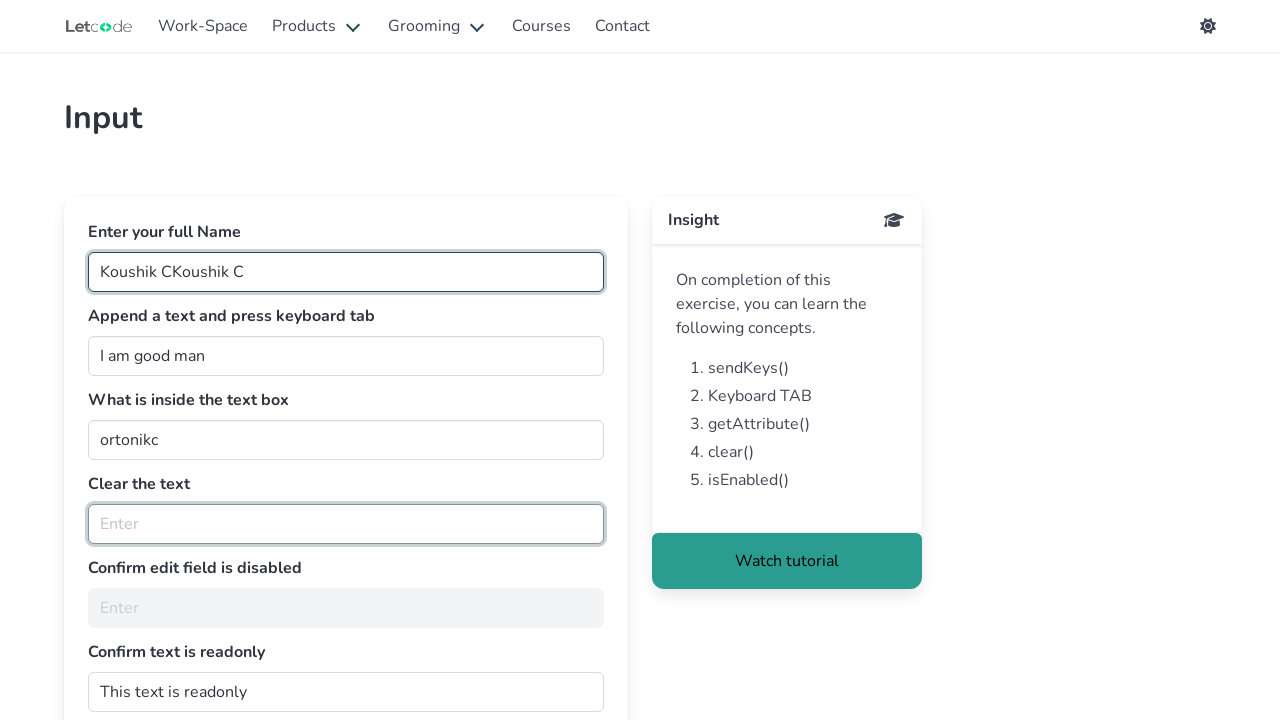

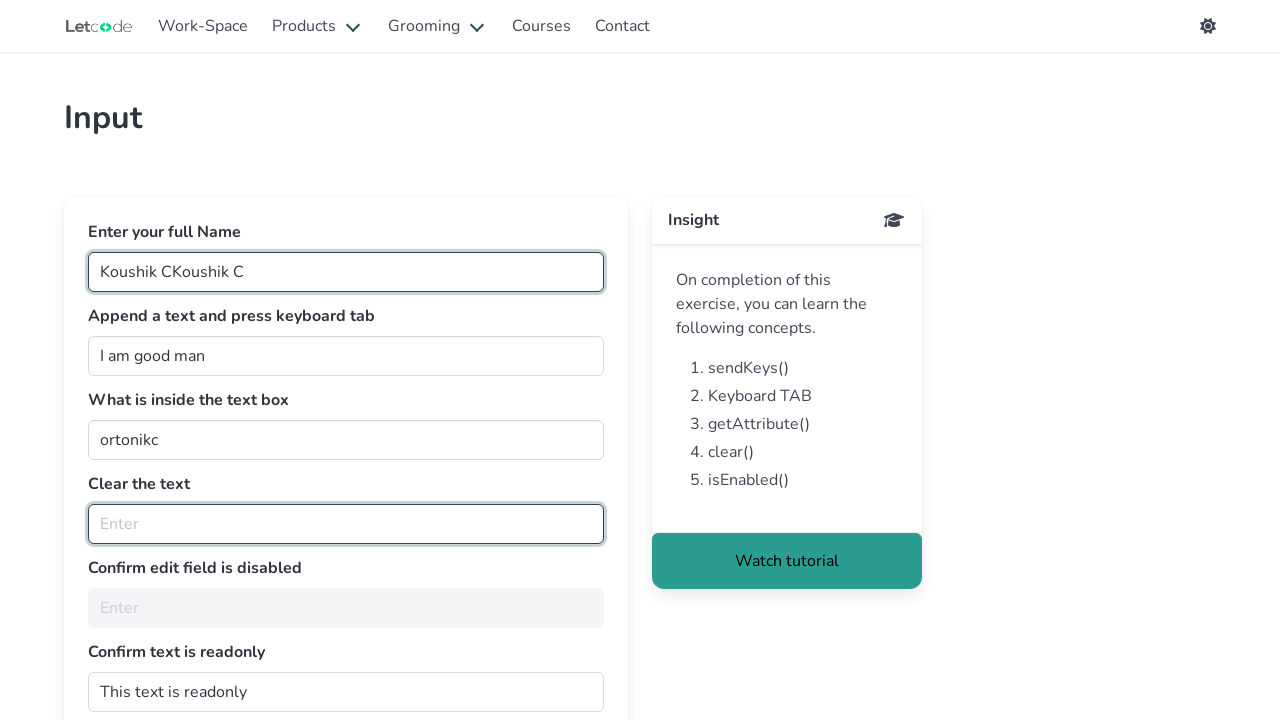